Tests form filling on a practice Angular page by entering an email, password, and clicking a checkbox.

Starting URL: https://rahulshettyacademy.com/angularpractice/

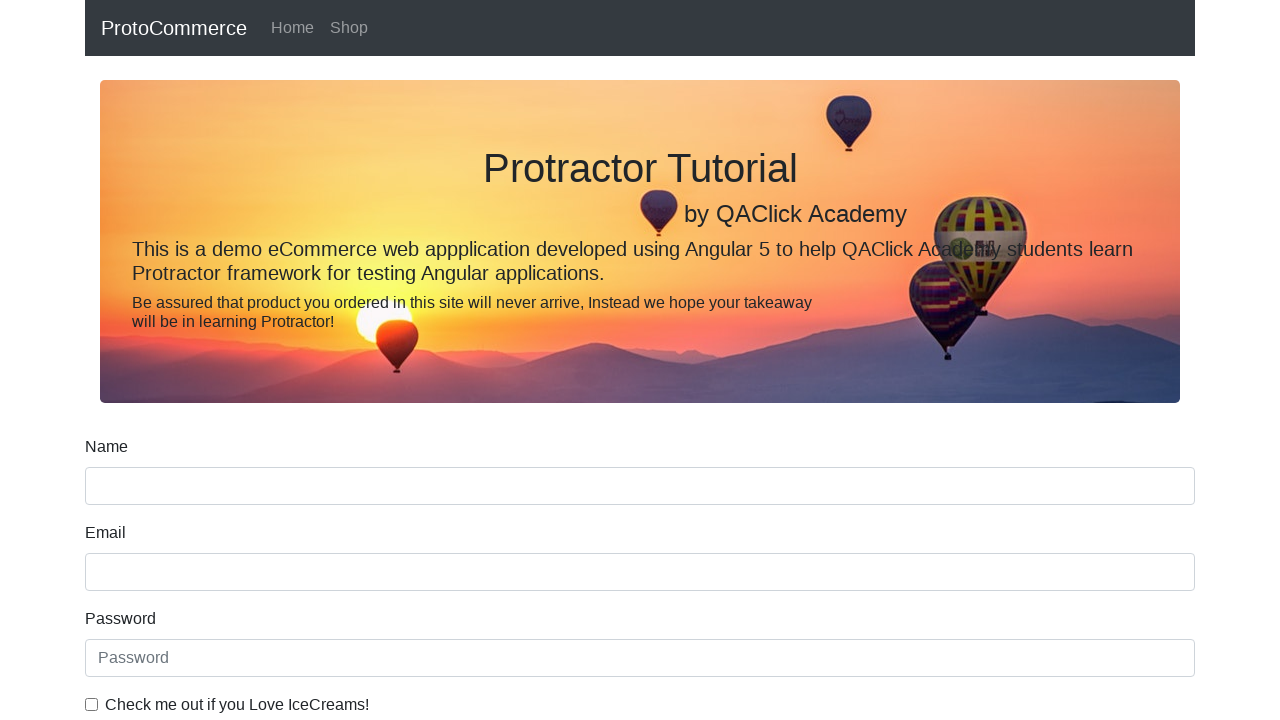

Filled email field with 'hello@gmail.com' on input[name='email']
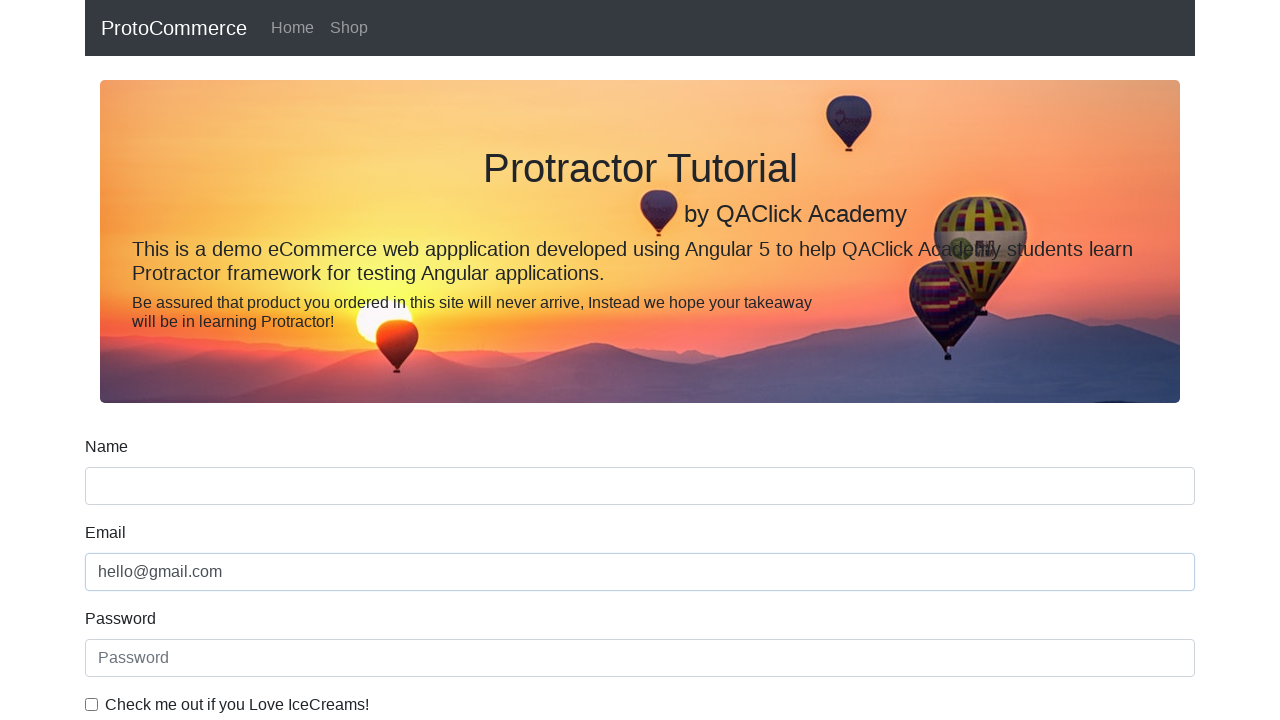

Filled password field with '12345' on #exampleInputPassword1
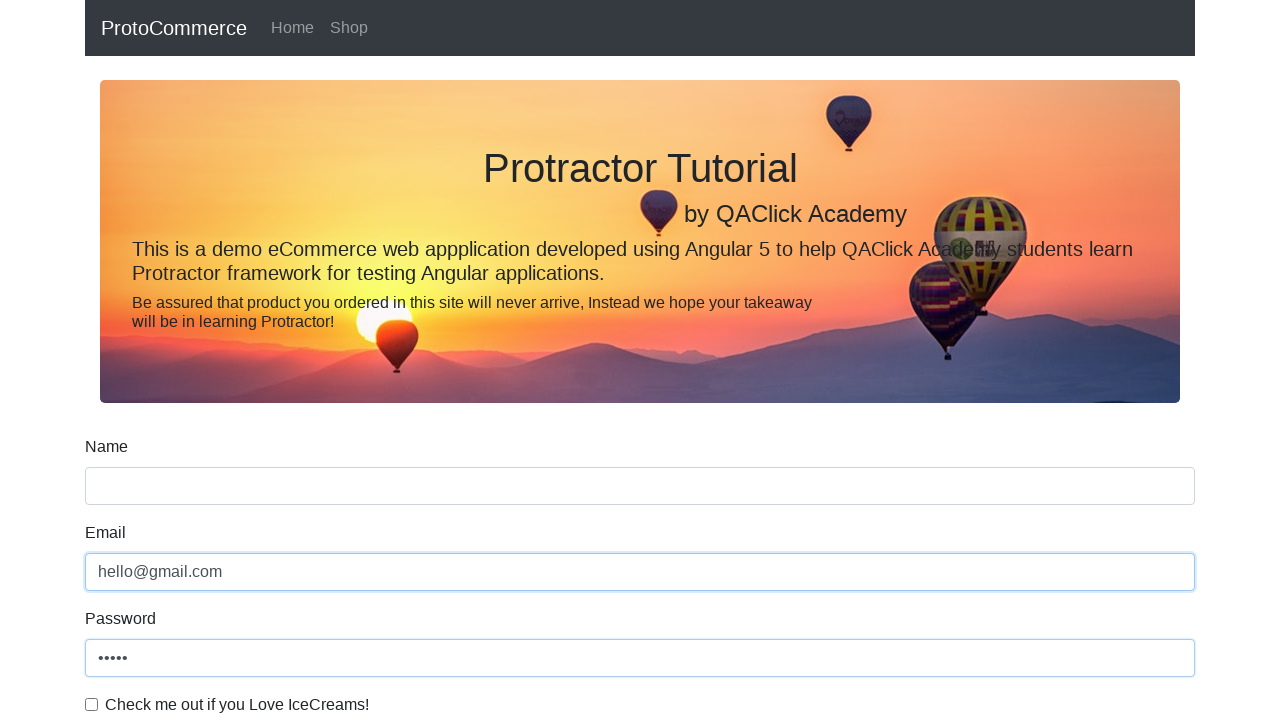

Clicked the checkbox at (92, 704) on #exampleCheck1
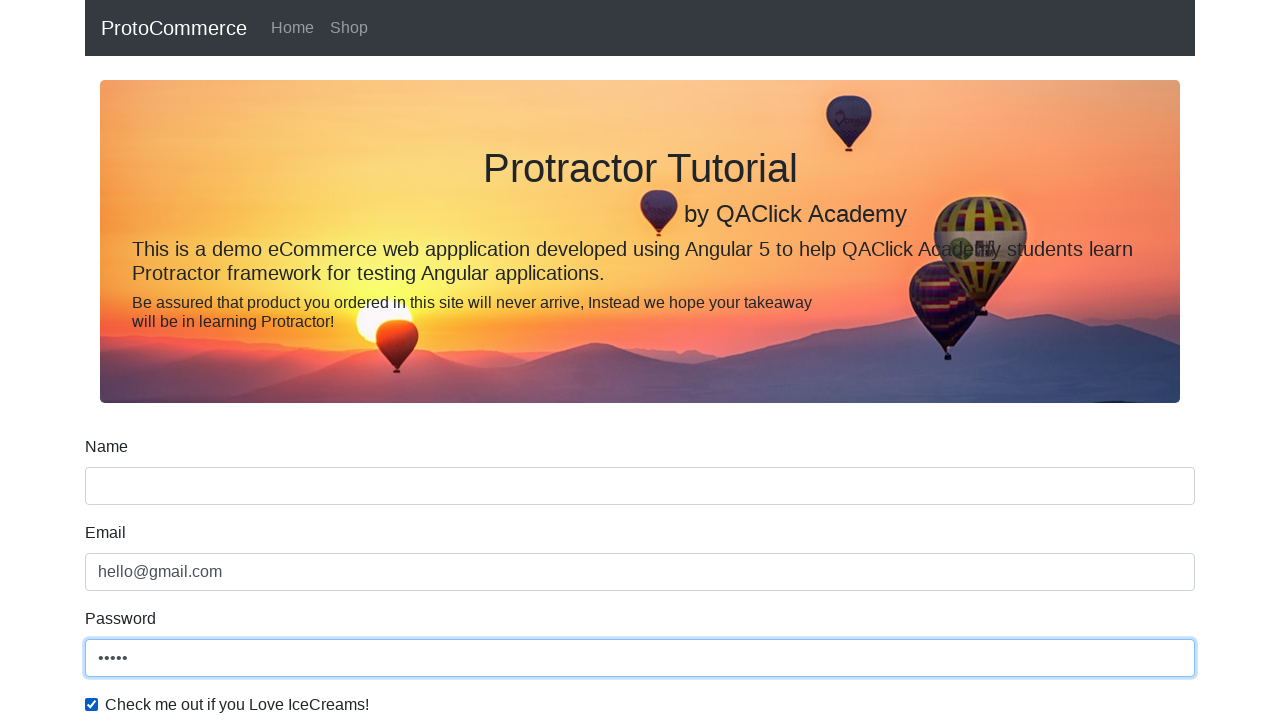

Waited for page to reflect changes
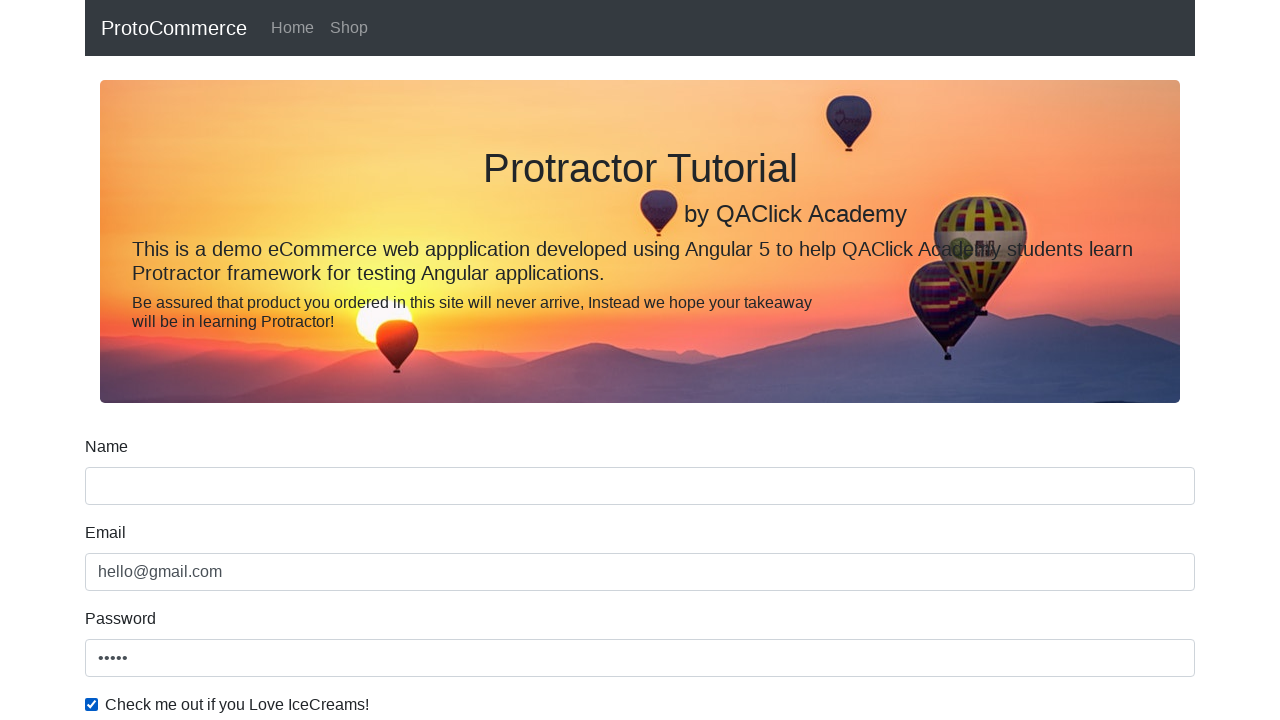

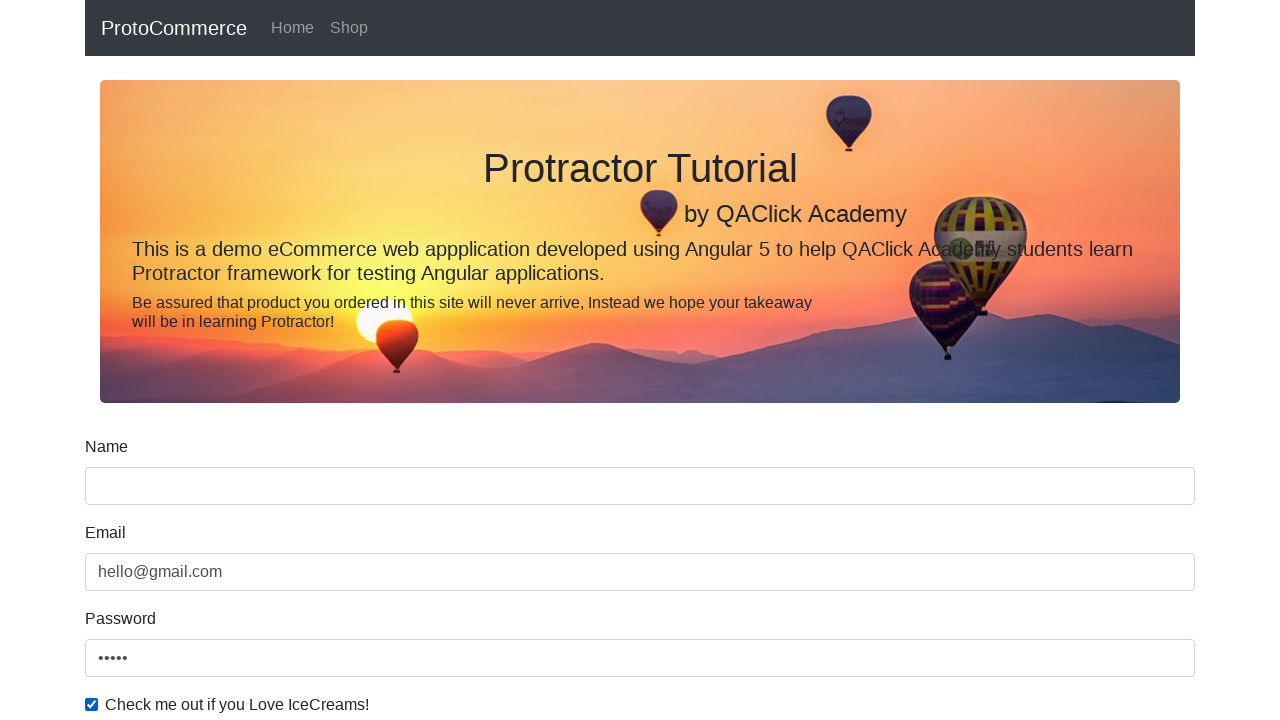